Tests routing filters by clicking Active, Completed, and All links and using browser back navigation

Starting URL: https://demo.playwright.dev/todomvc

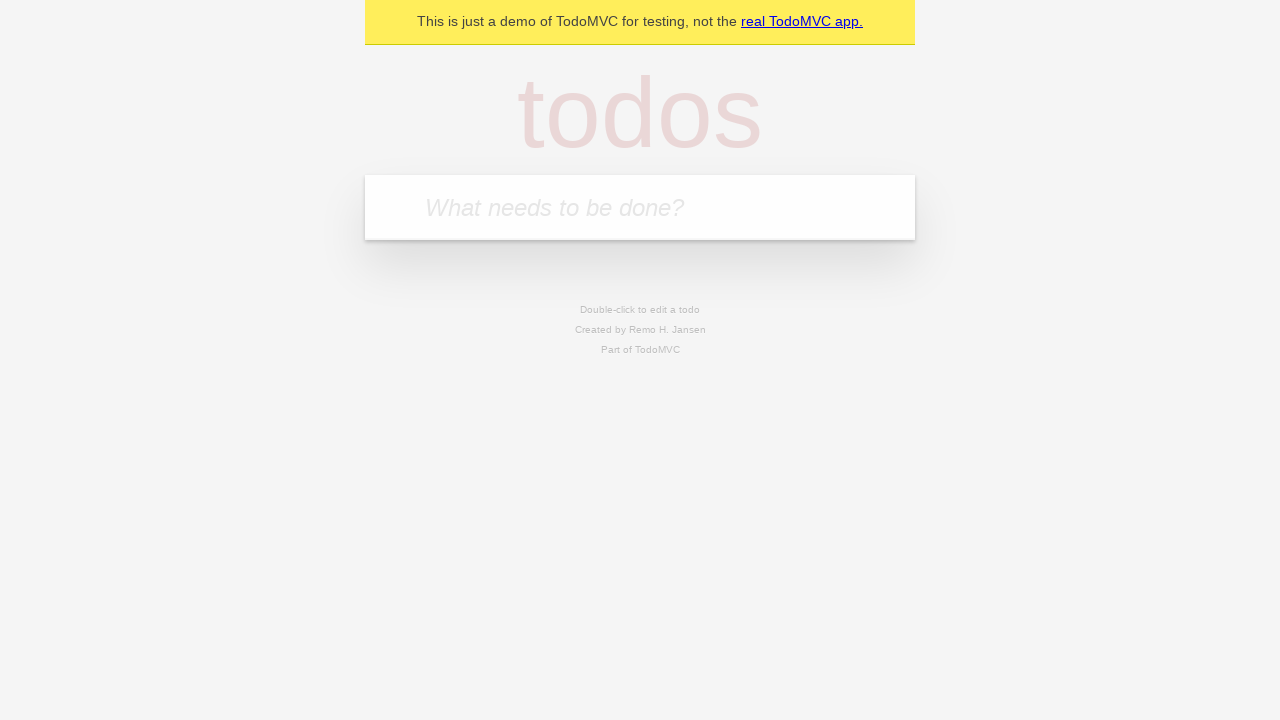

Filled todo input with 'buy some cheese' on internal:attr=[placeholder="What needs to be done?"i]
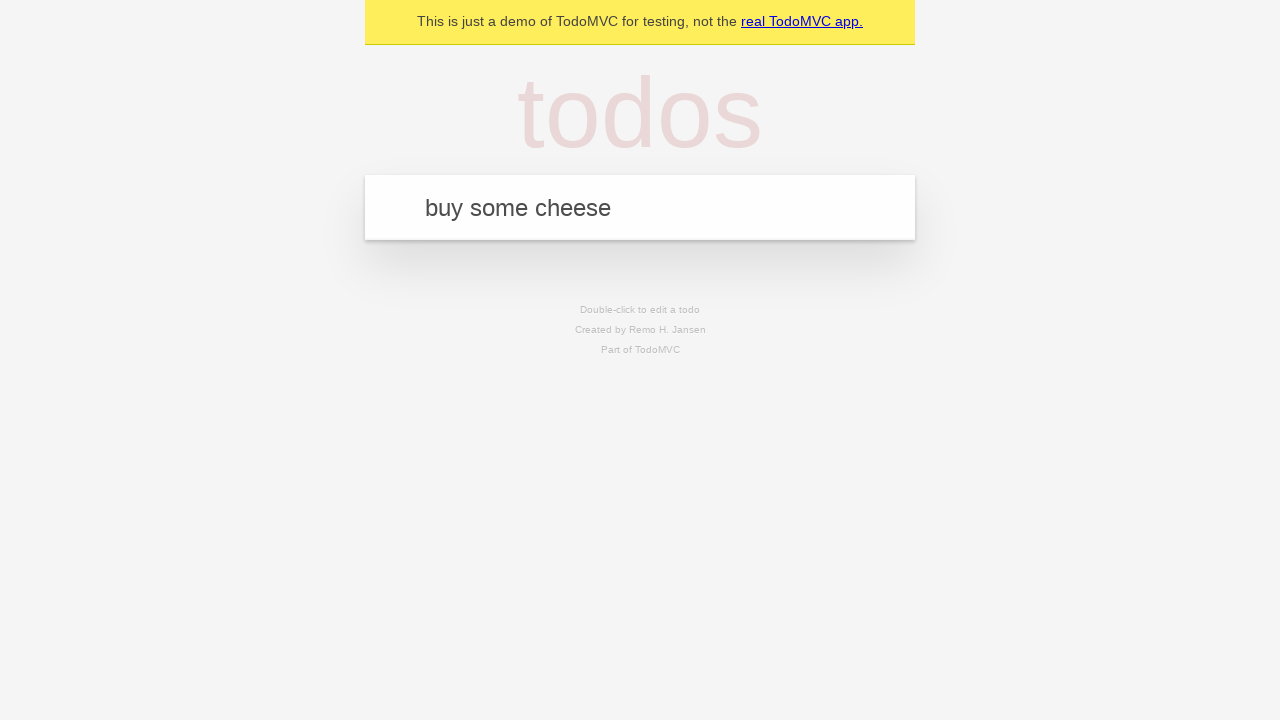

Pressed Enter to add first todo item on internal:attr=[placeholder="What needs to be done?"i]
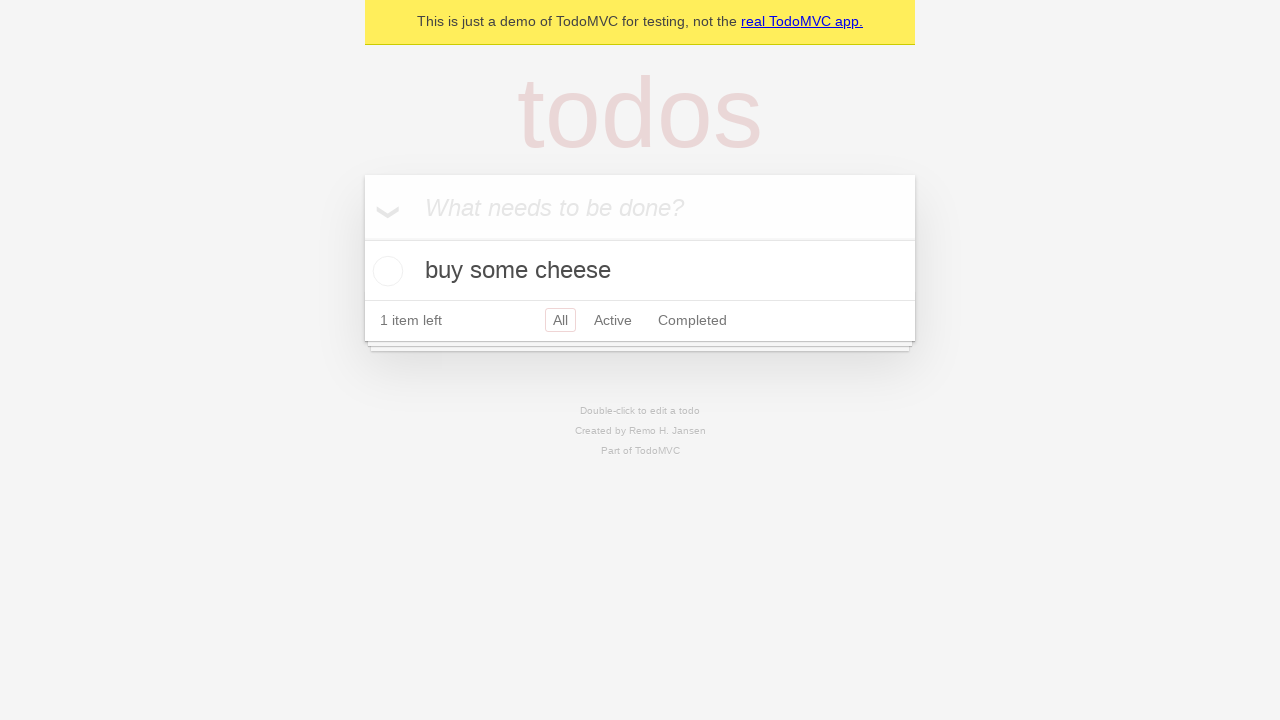

Filled todo input with 'feed the cat' on internal:attr=[placeholder="What needs to be done?"i]
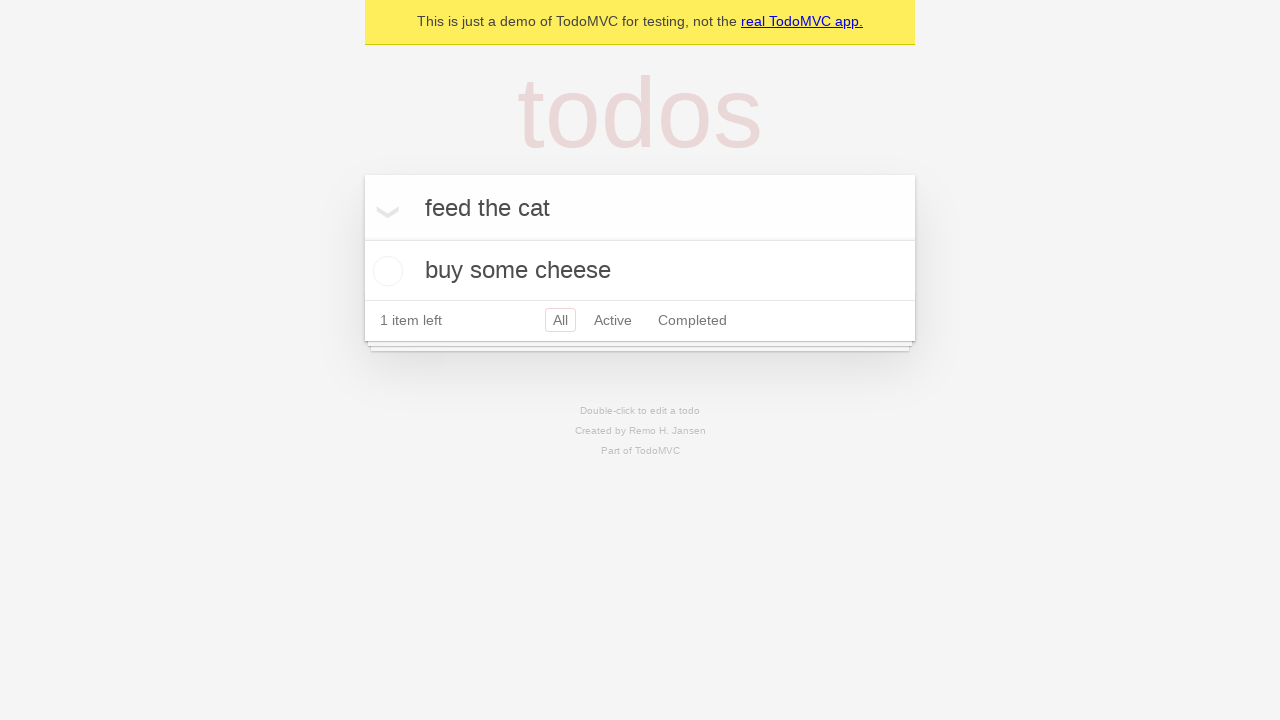

Pressed Enter to add second todo item on internal:attr=[placeholder="What needs to be done?"i]
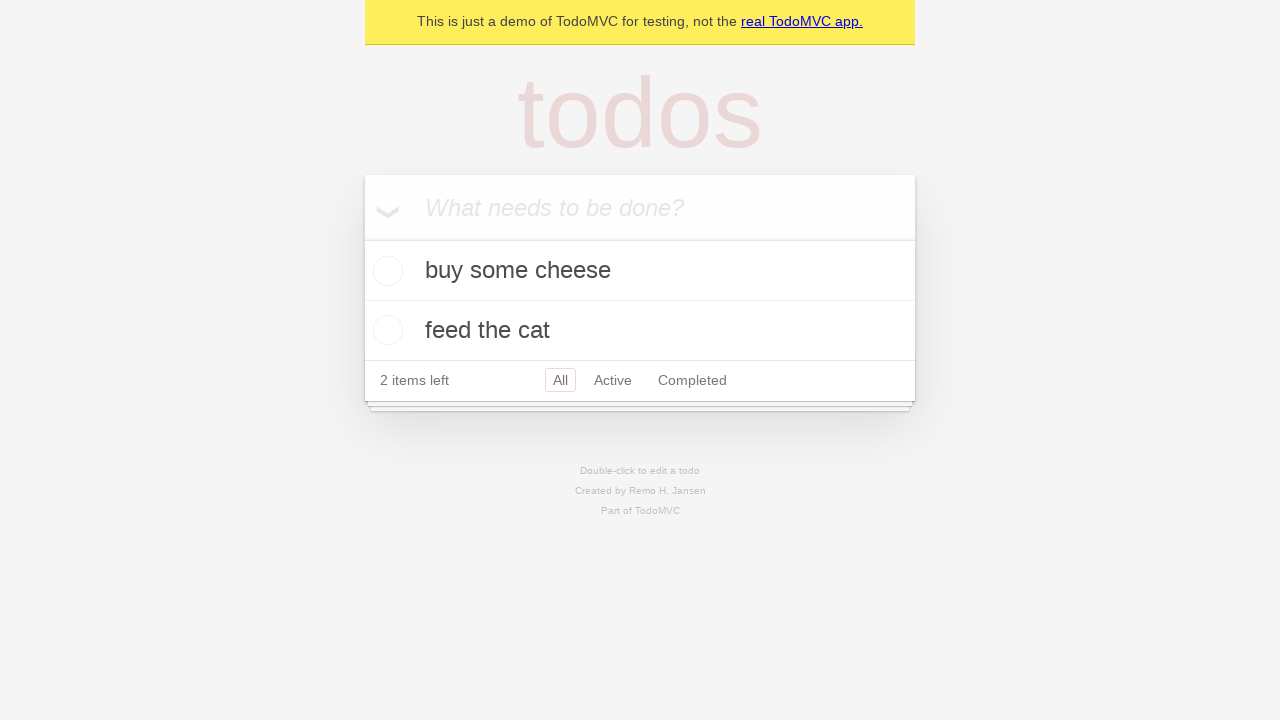

Filled todo input with 'book a doctors appointment' on internal:attr=[placeholder="What needs to be done?"i]
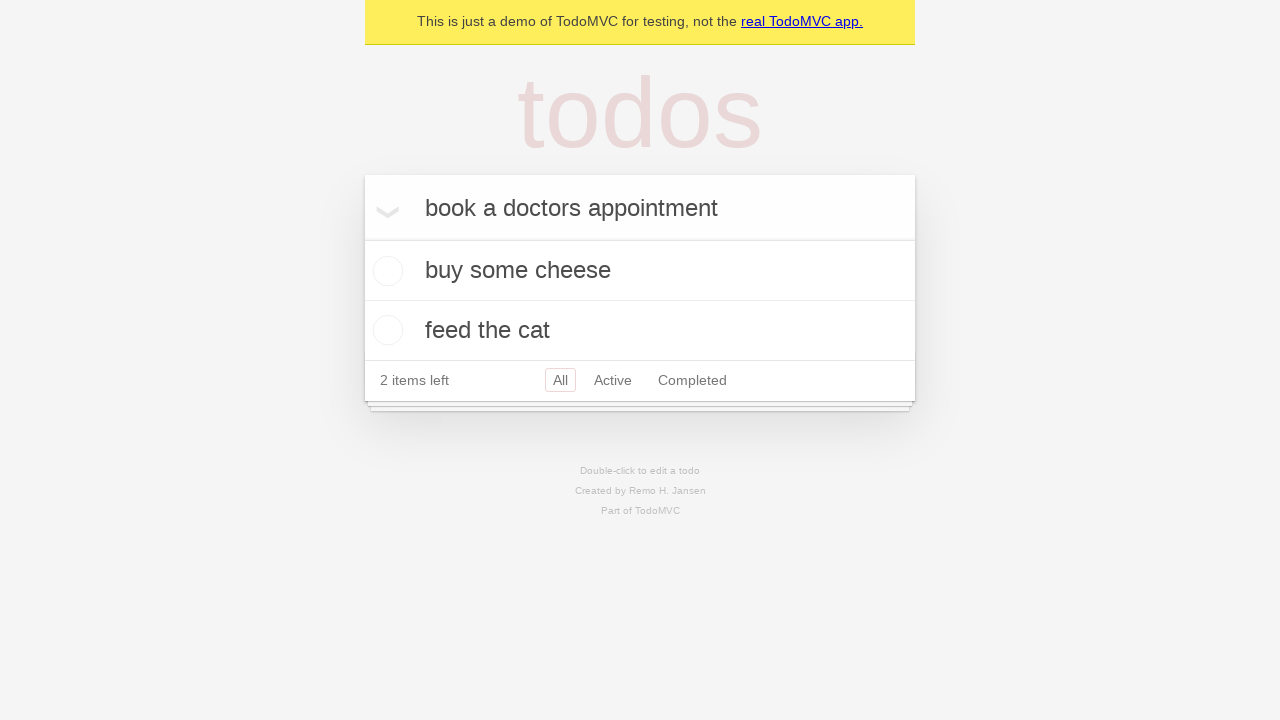

Pressed Enter to add third todo item on internal:attr=[placeholder="What needs to be done?"i]
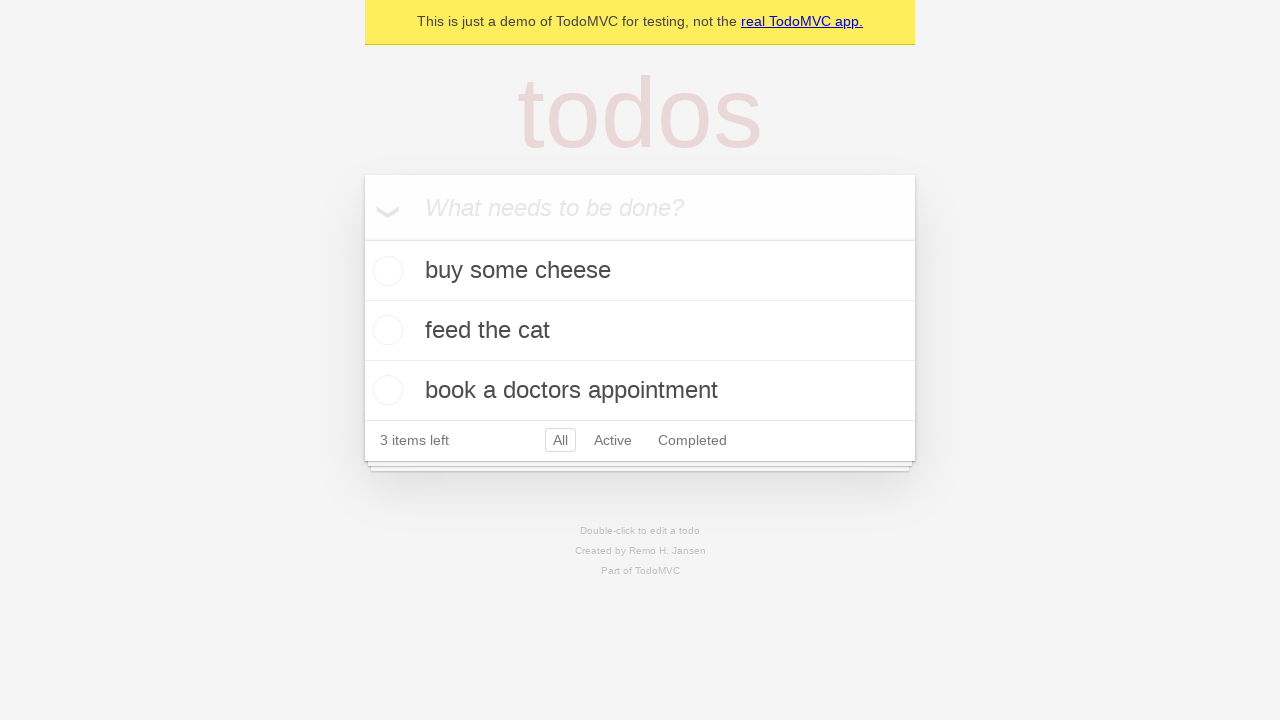

Checked the second todo item (feed the cat) as complete at (385, 330) on .todo-list li .toggle >> nth=1
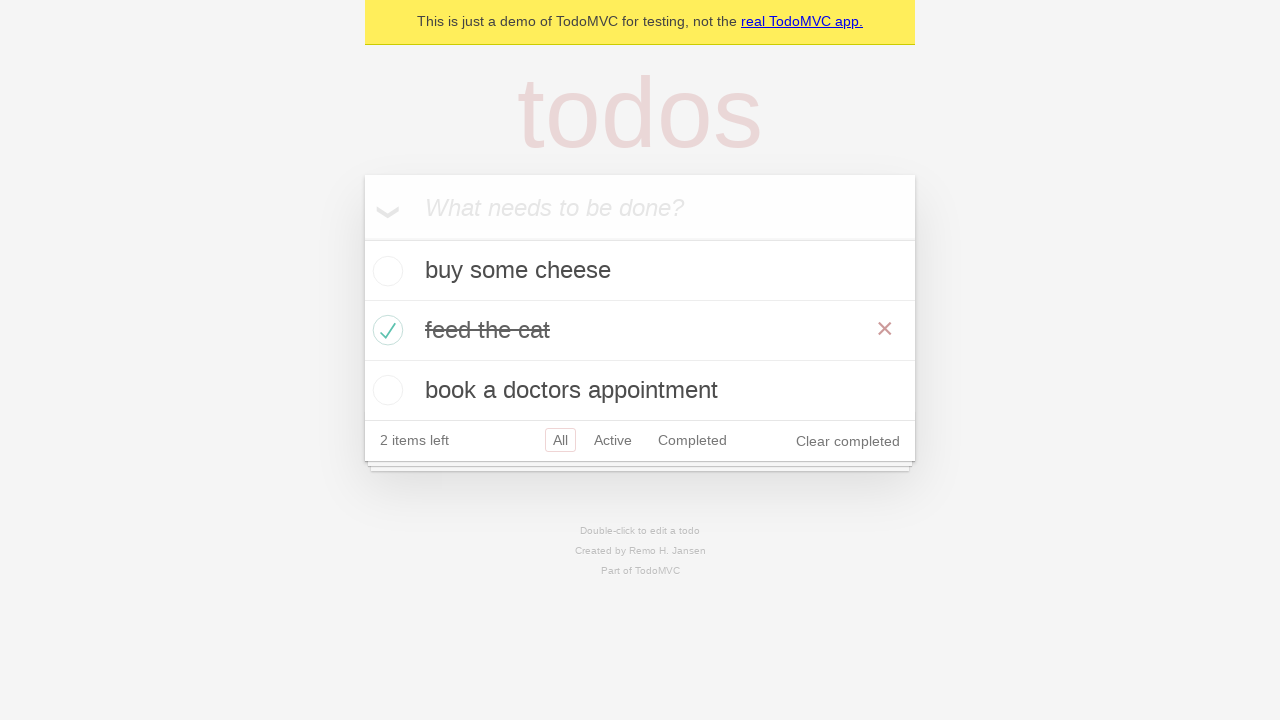

Clicked Active filter to display only active items at (613, 440) on internal:role=link[name="Active"i]
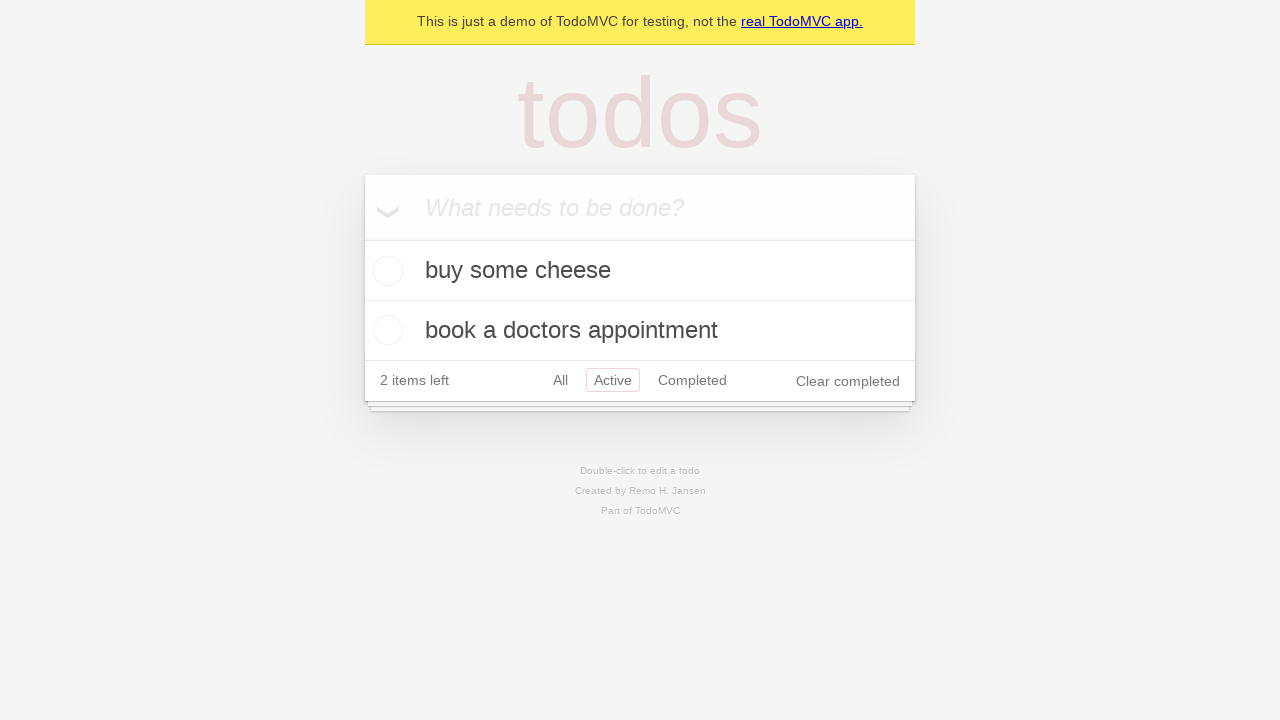

Waited for todo list to update after Active filter applied
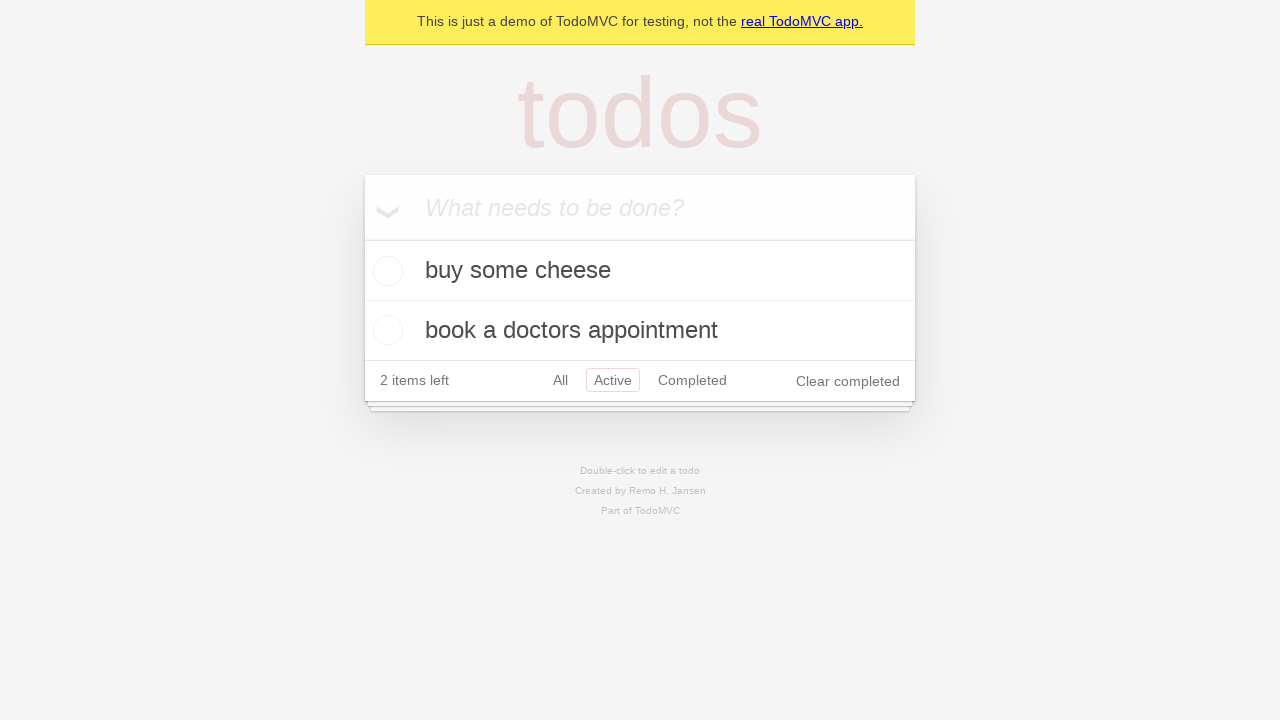

Clicked Completed filter to display only completed items at (692, 380) on internal:role=link[name="Completed"i]
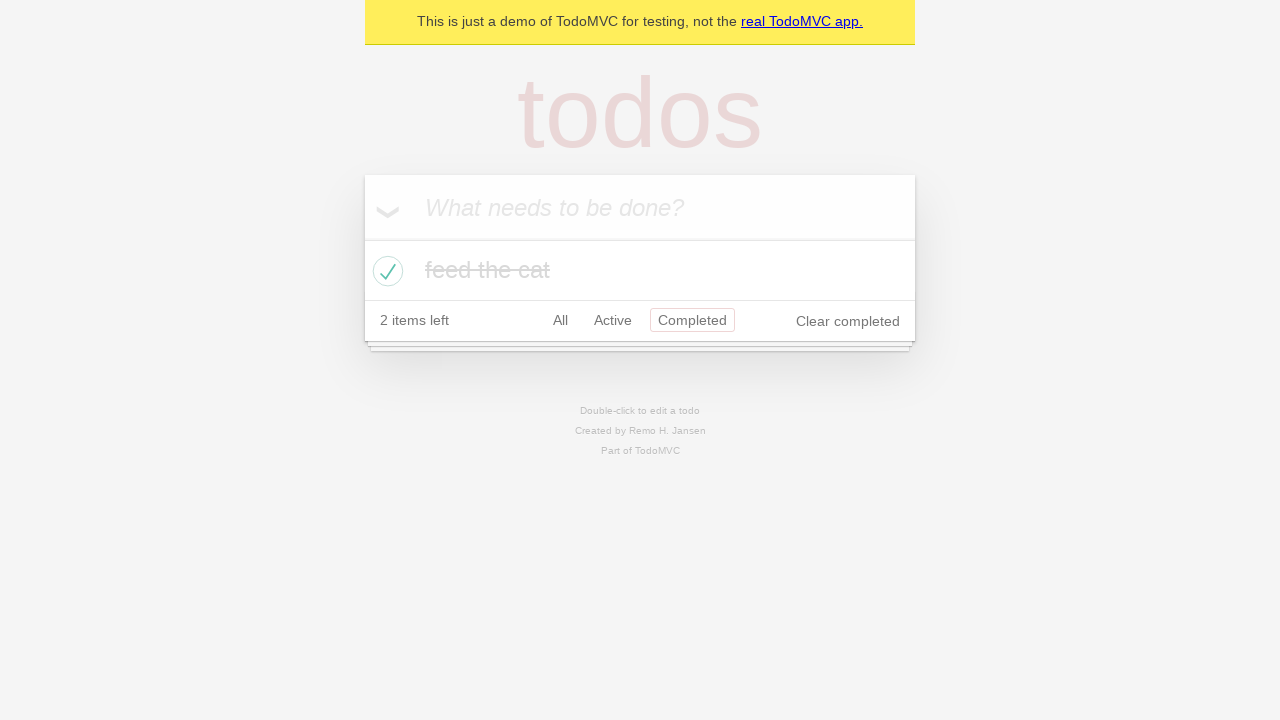

Clicked All filter to display all todo items at (560, 320) on internal:role=link[name="All"i]
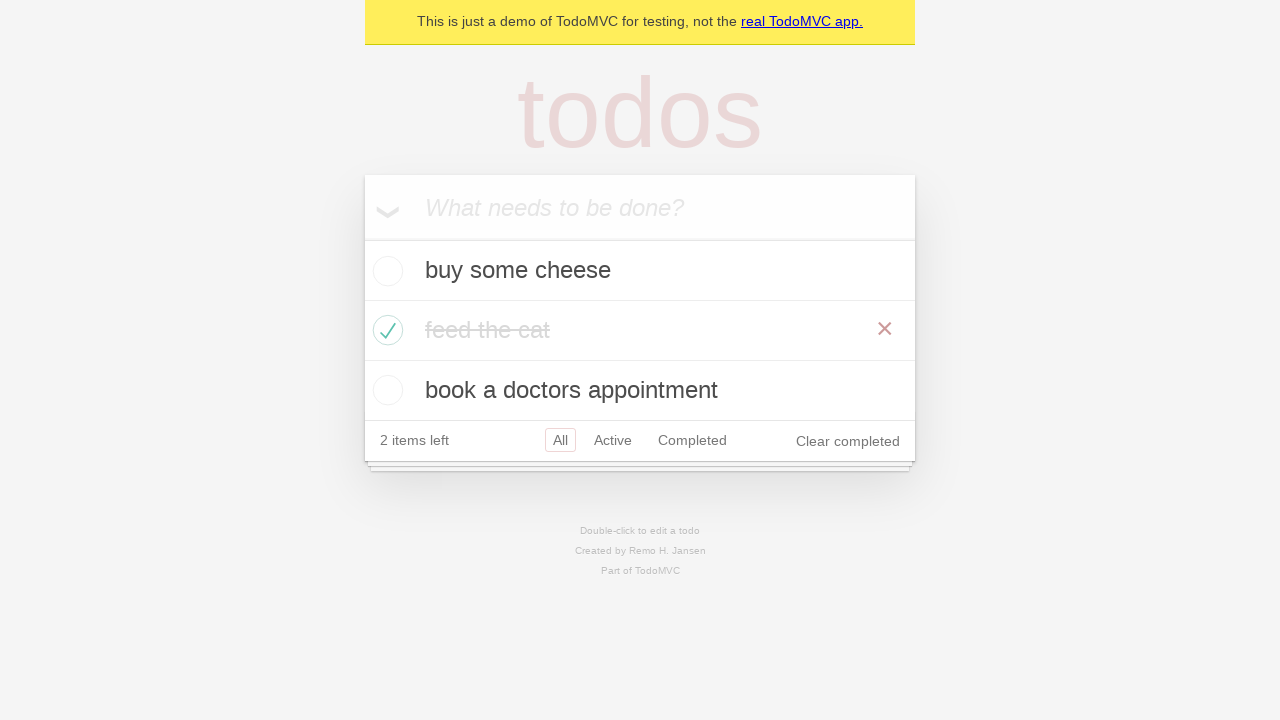

Navigated back using browser back button
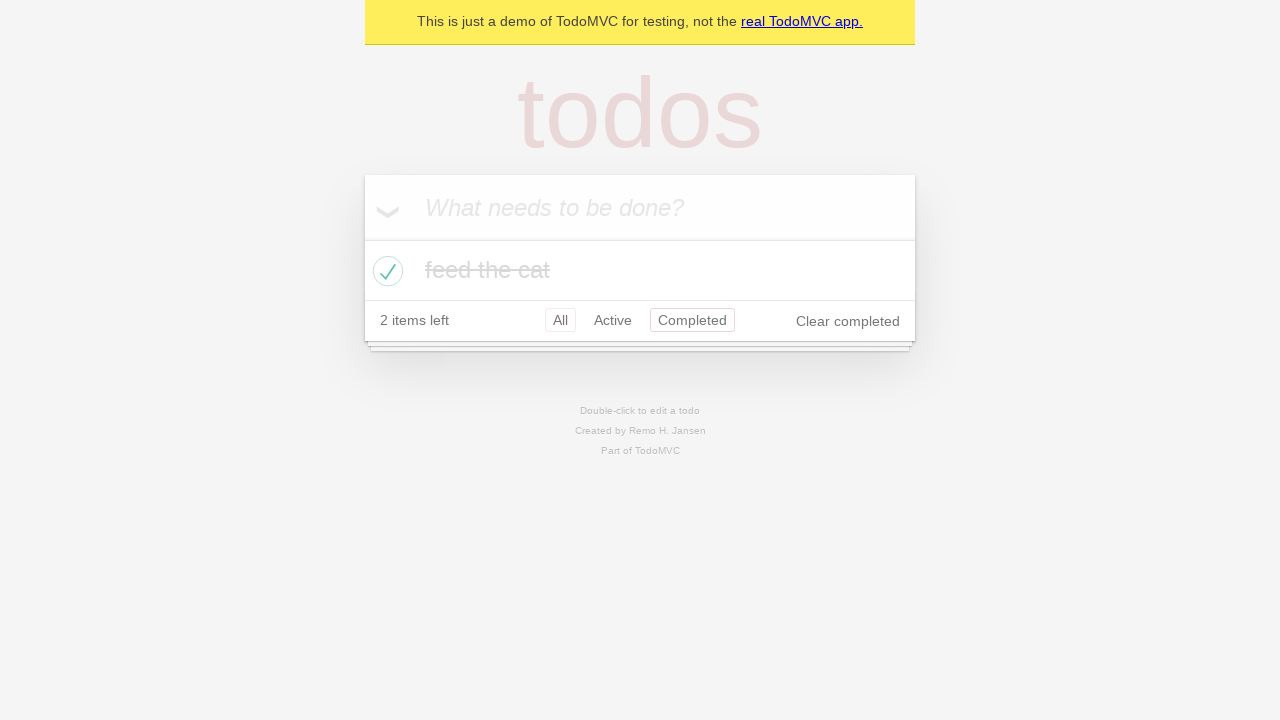

Navigated back again using browser back button
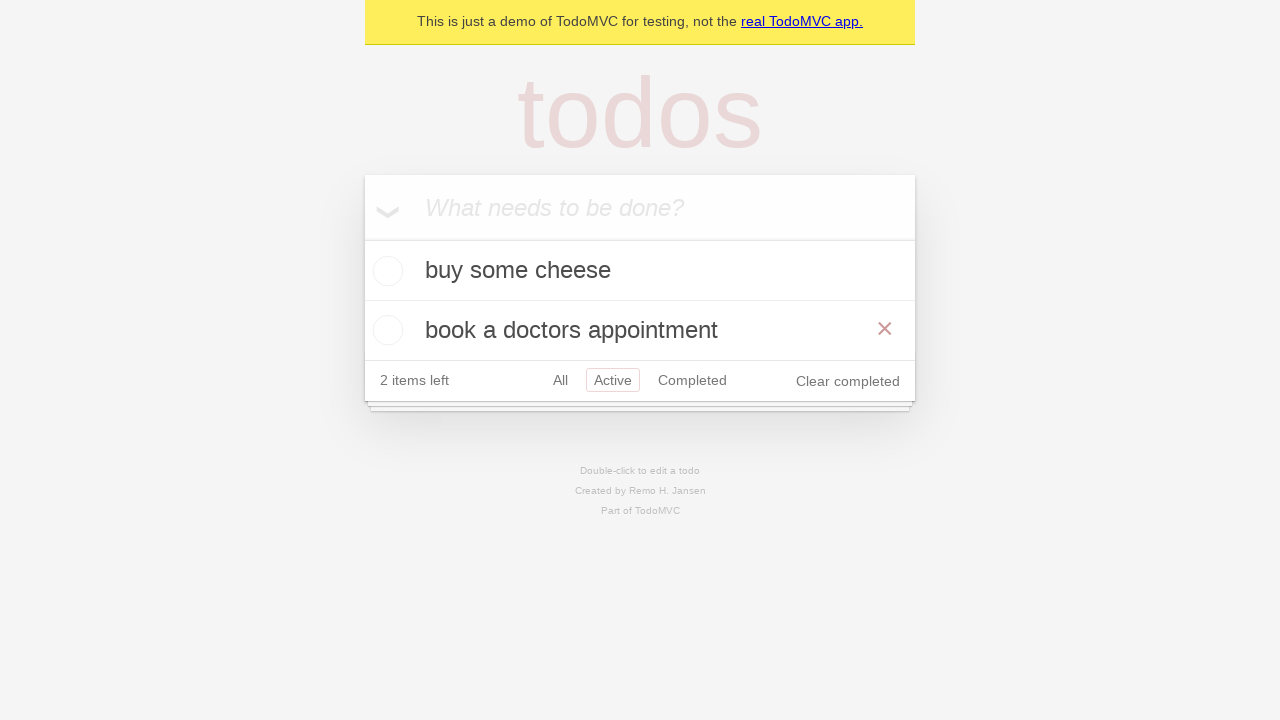

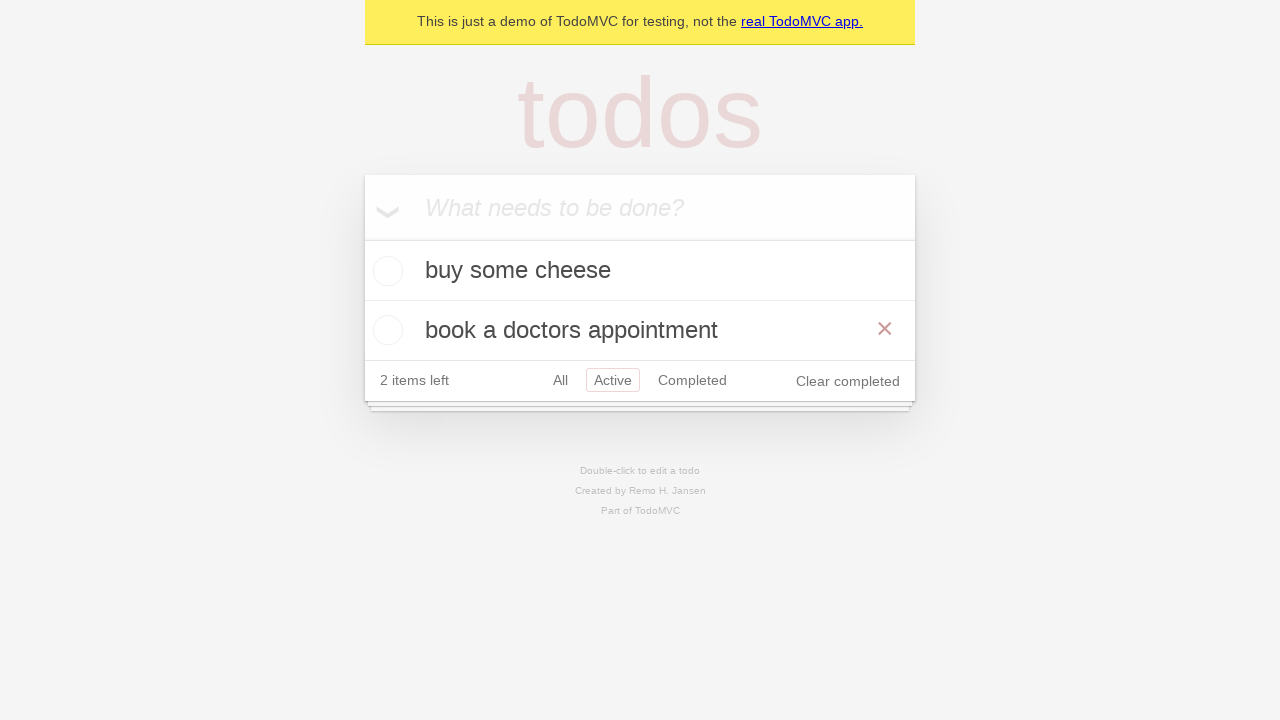